Tests form validation by submitting an empty form and verifying that required fields display error styling with red border color.

Starting URL: https://demoqa.com/automation-practice-form

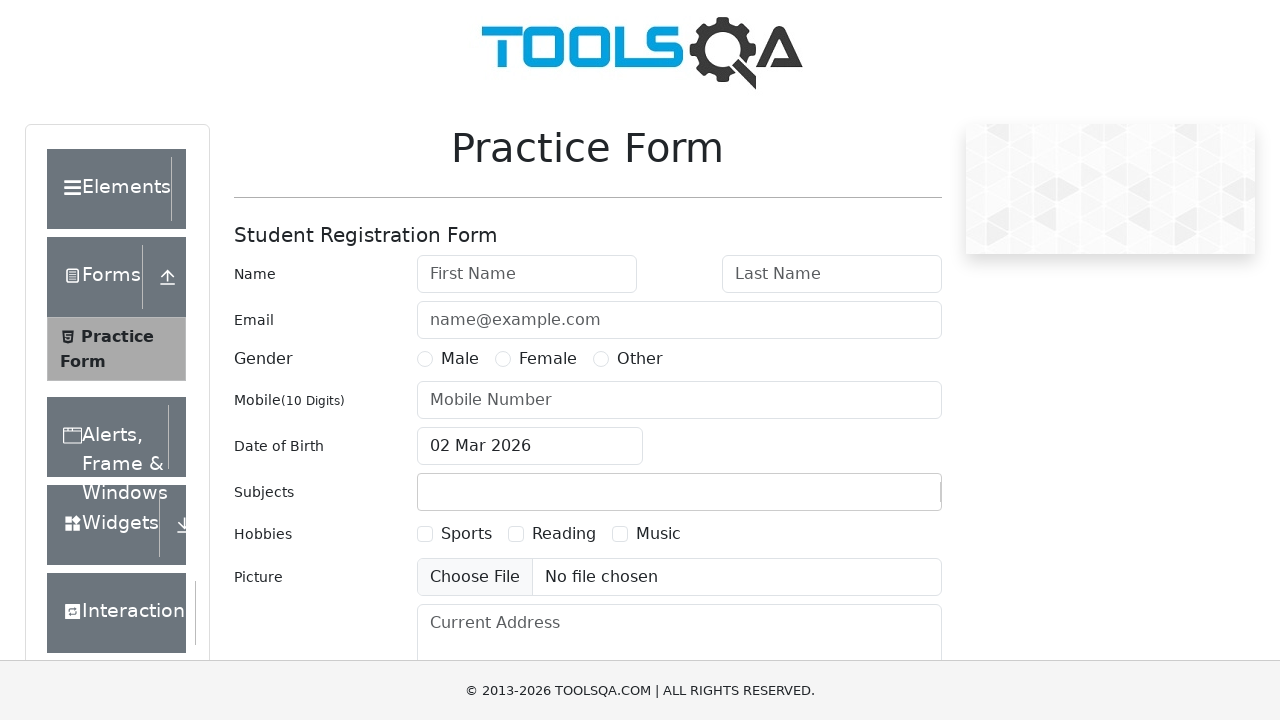

Navigated to automation practice form at https://demoqa.com/automation-practice-form
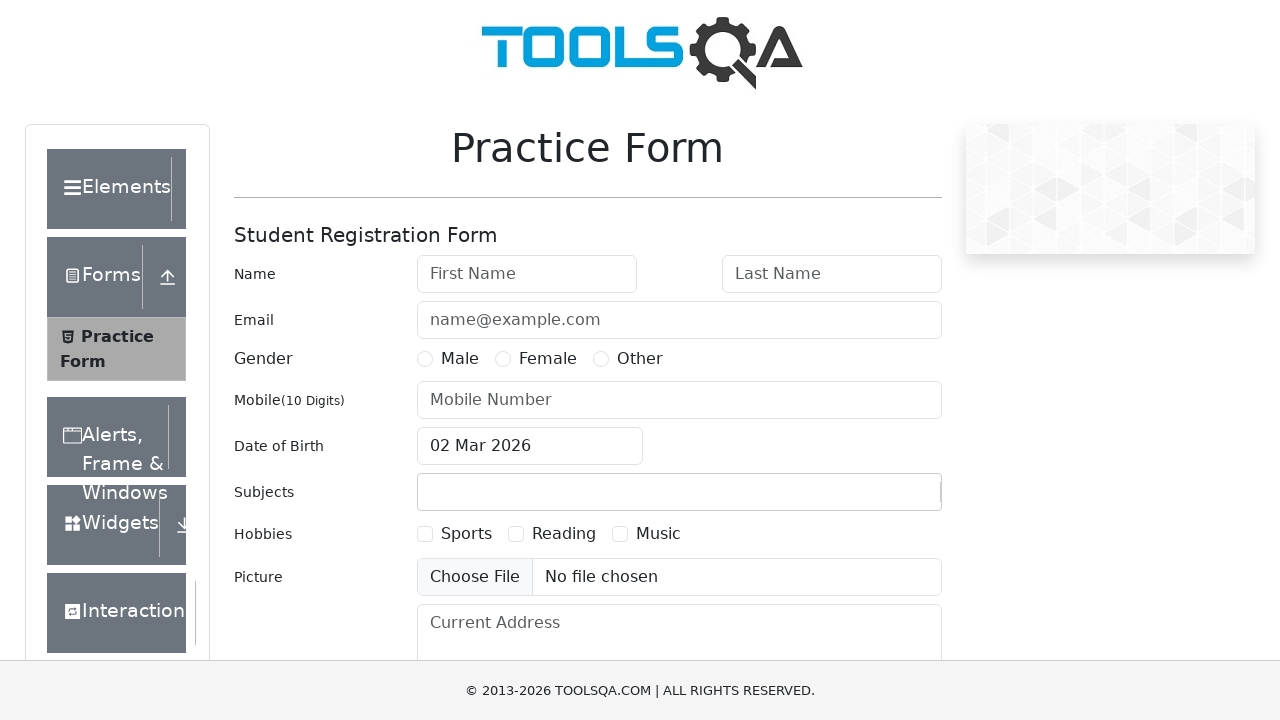

Clicked Submit button without filling any form fields at (885, 499) on internal:role=button[name="Submit"i]
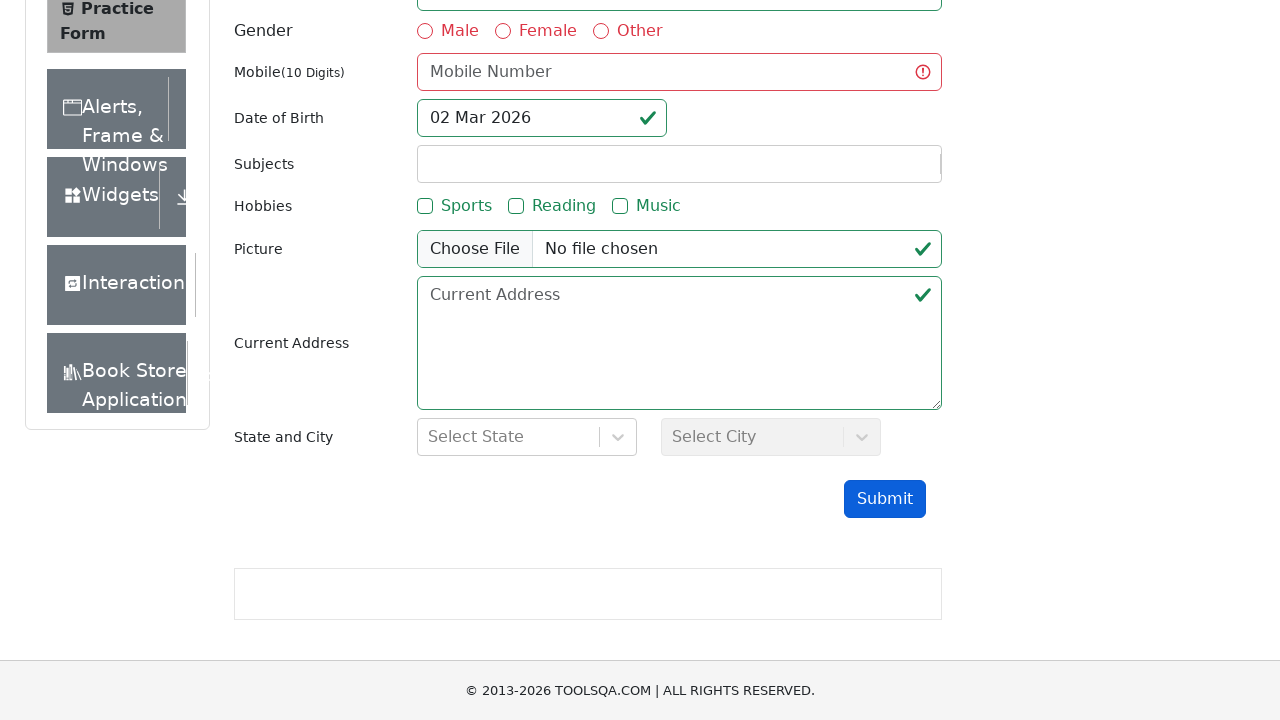

Waited for form validation to be applied
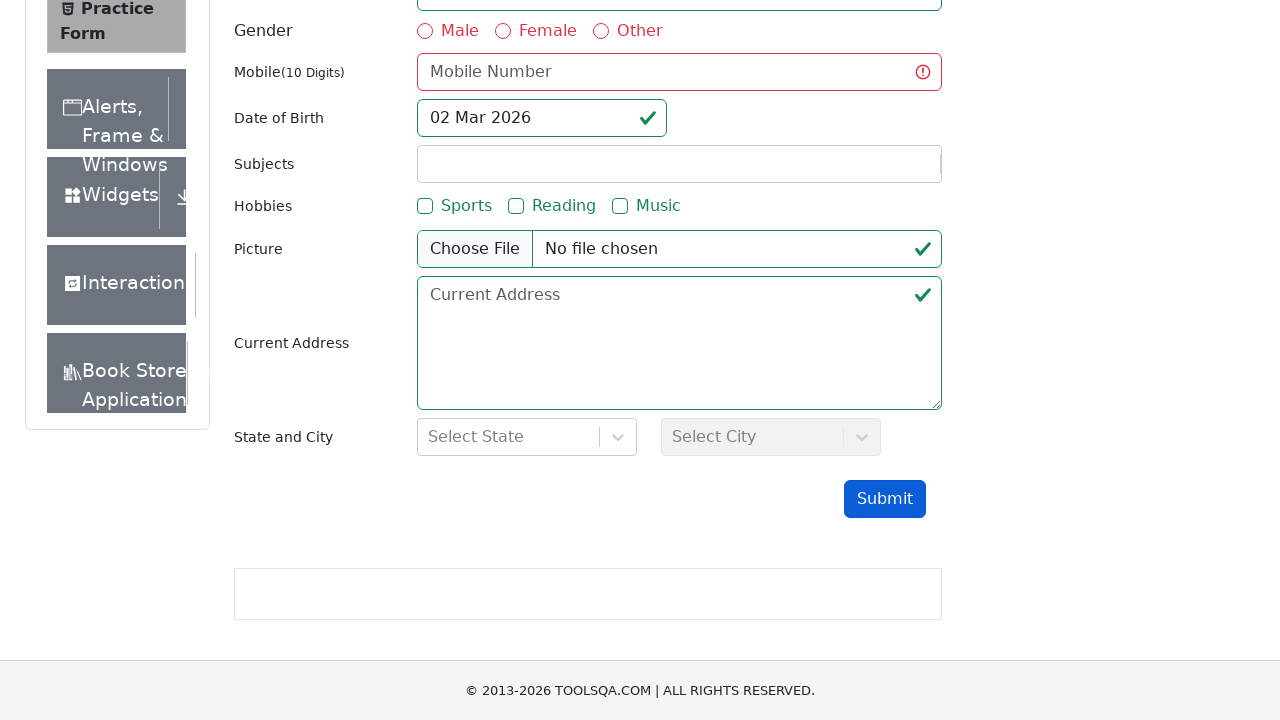

Verified that required fields display red border color indicating validation error
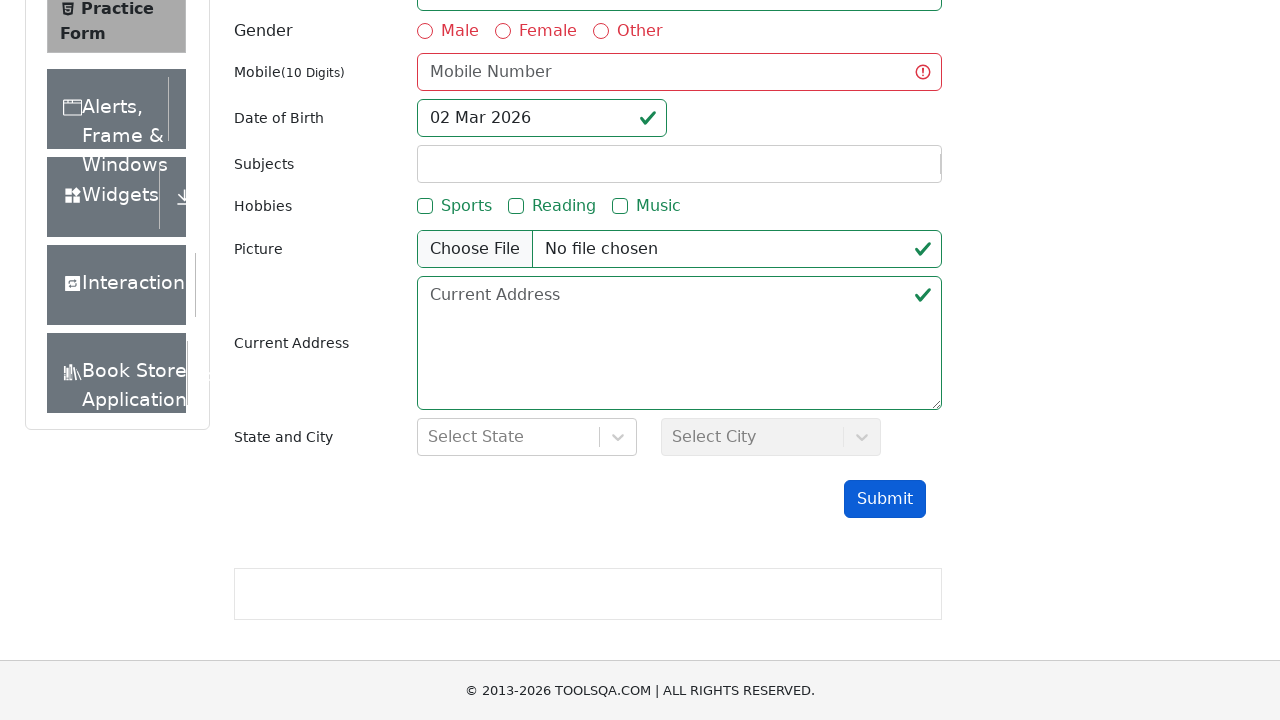

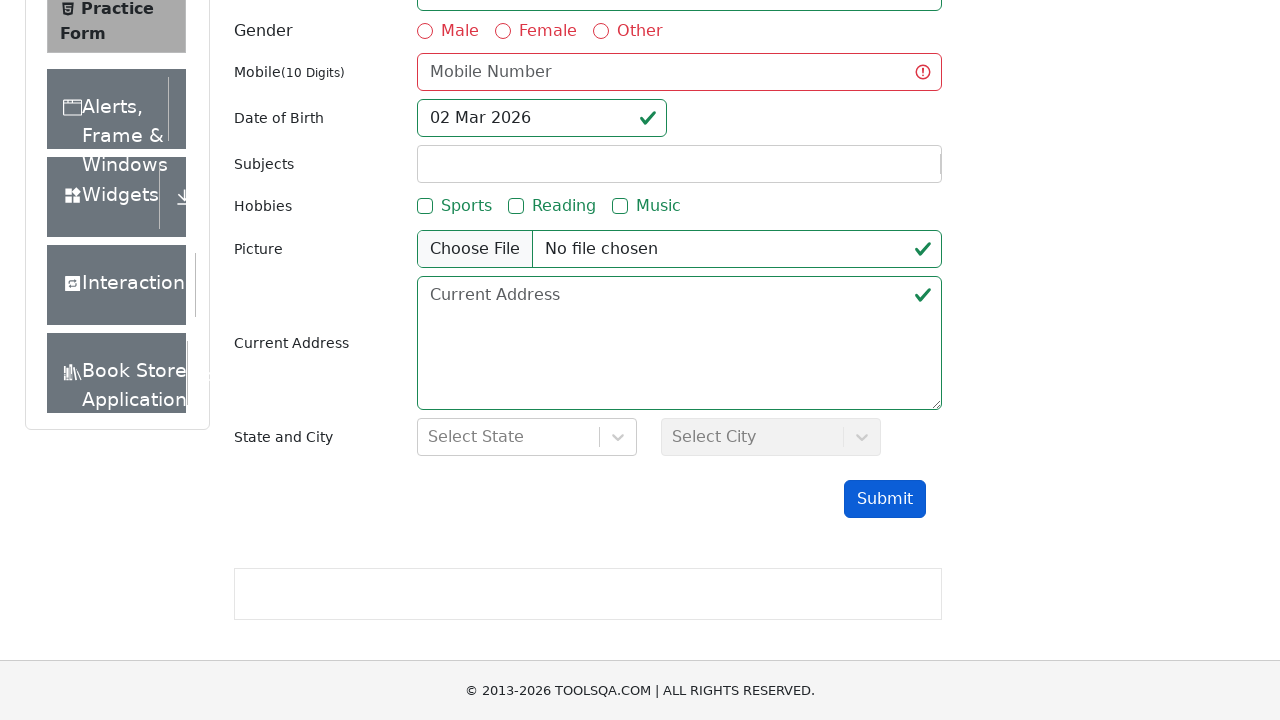